Tests drag and drop functionality on the jQuery UI droppable demo page by dragging a source element onto a target drop zone within an iframe

Starting URL: https://jqueryui.com/droppable/

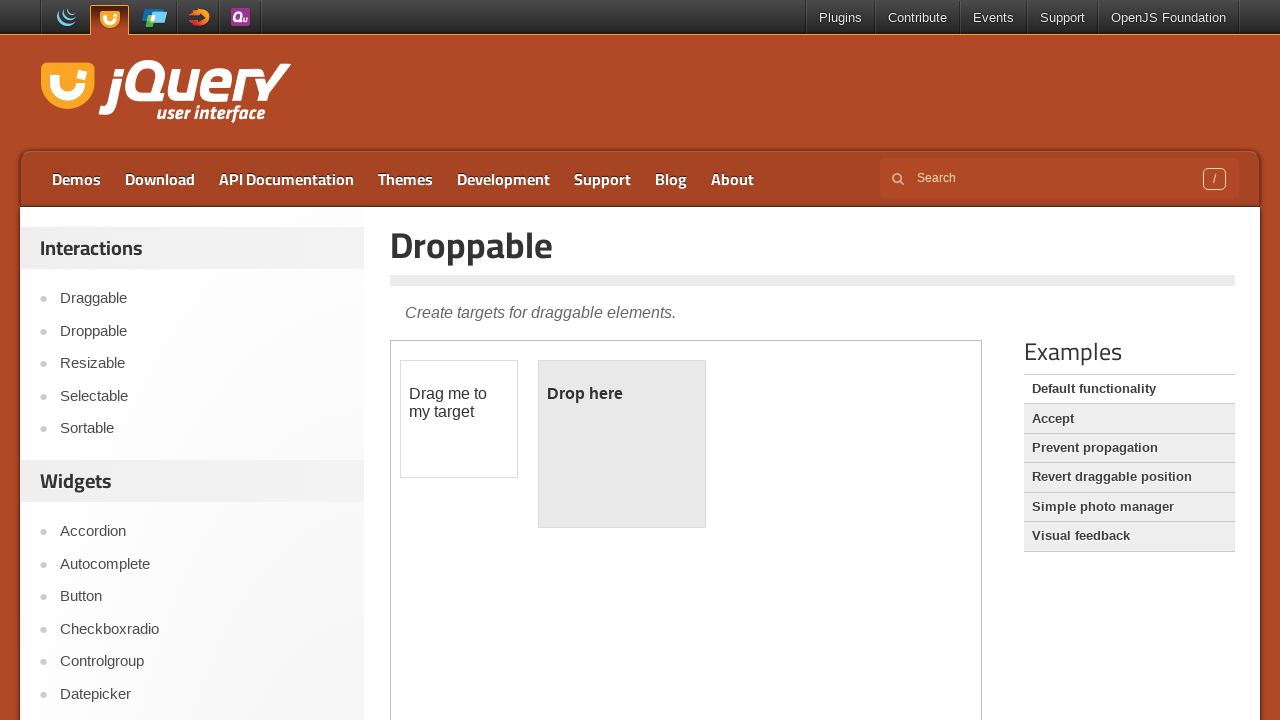

Located the demo iframe
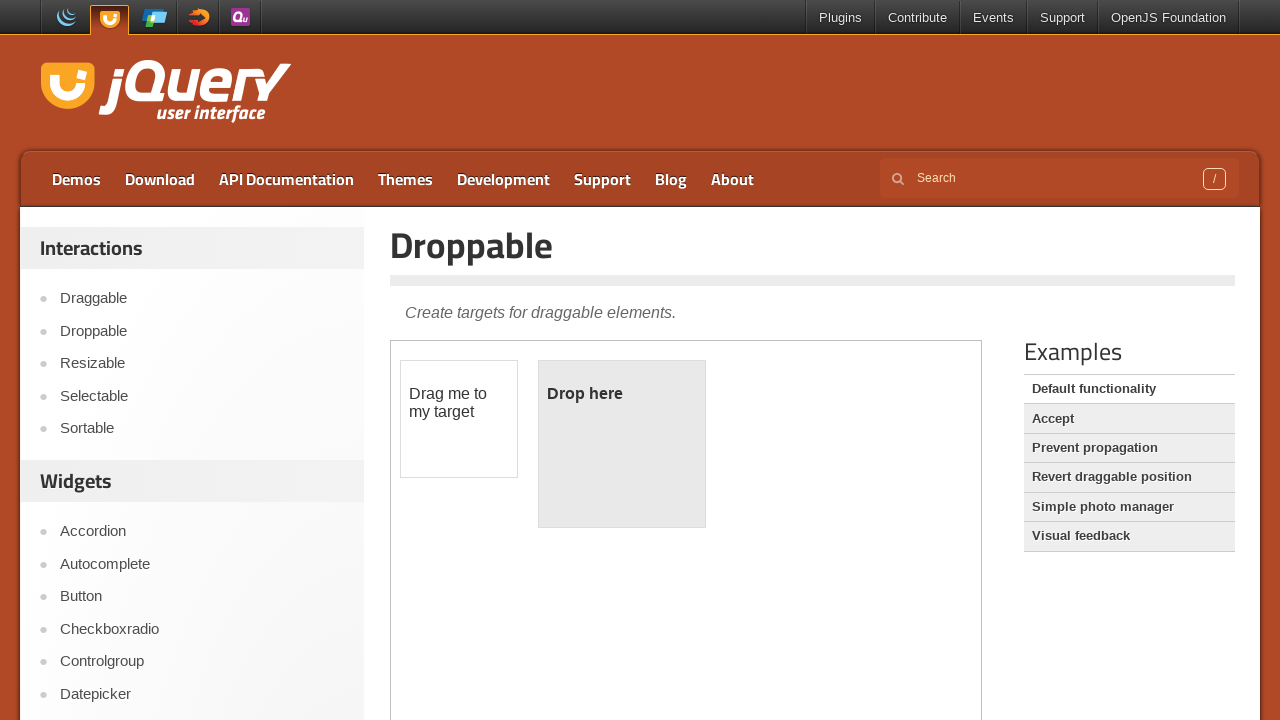

Located the draggable source element
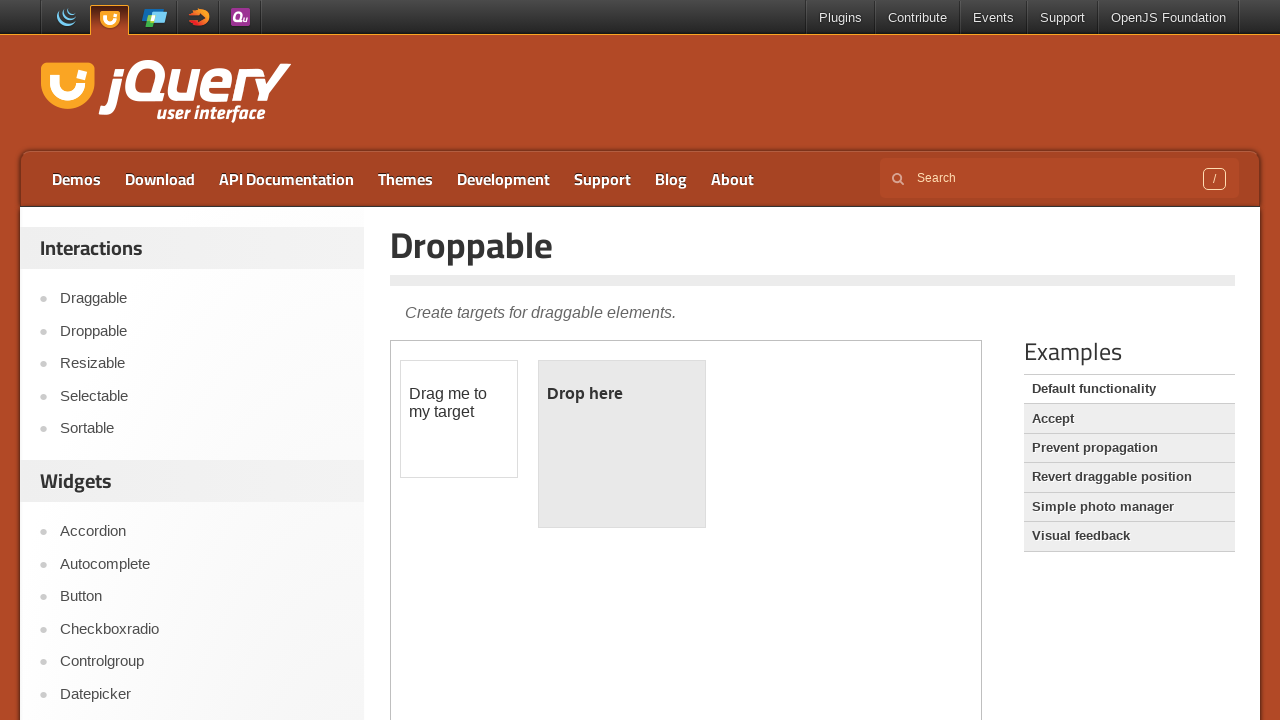

Located the droppable target element
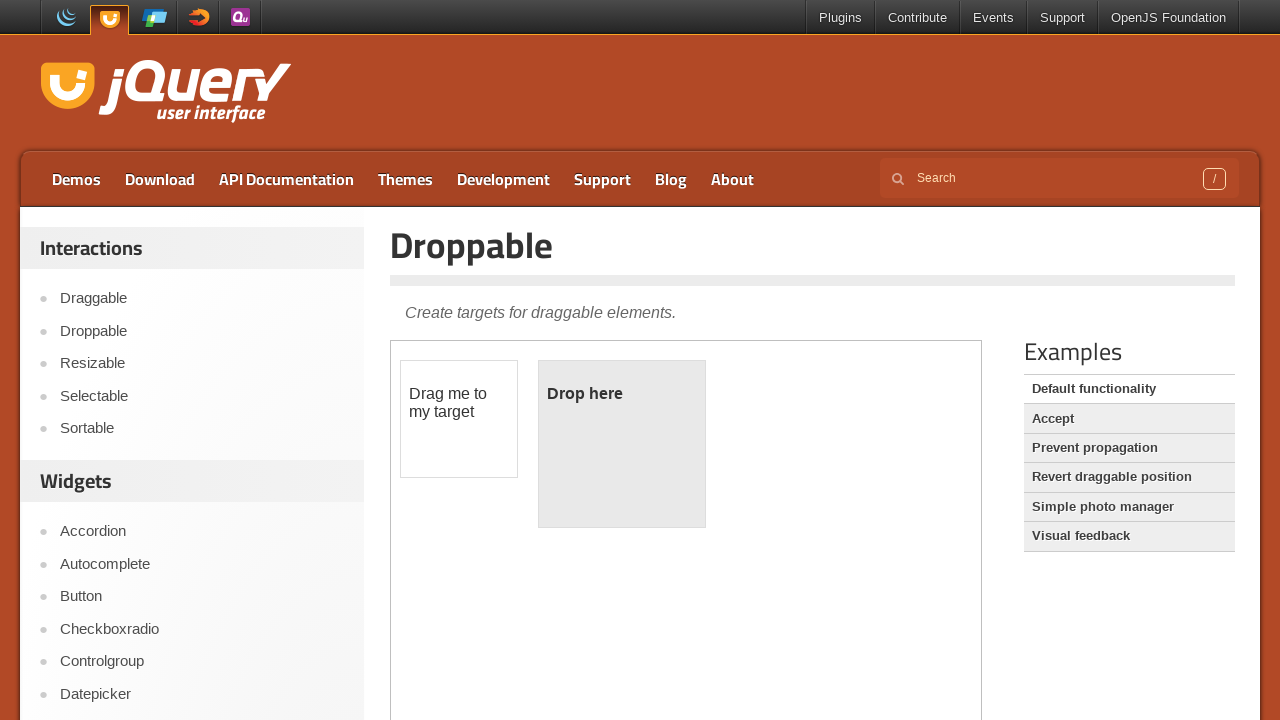

Dragged source element onto target drop zone at (622, 444)
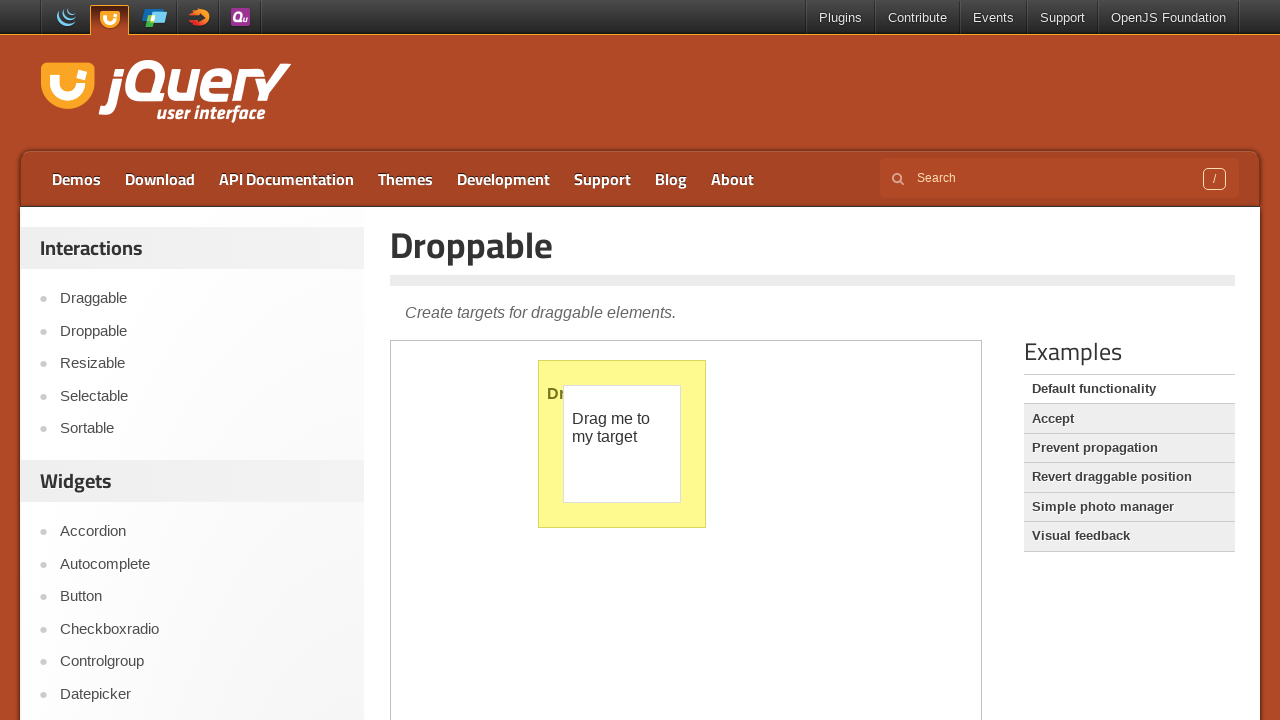

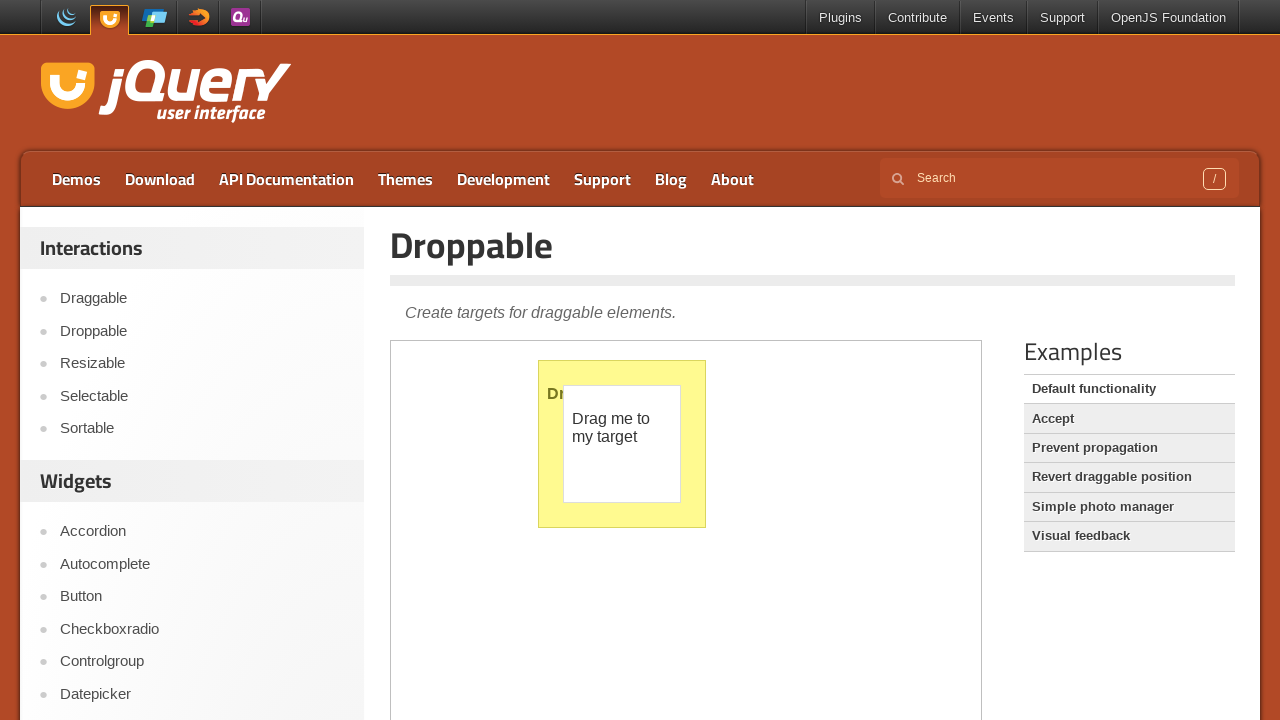